Tests finding the active element after entering text in the DuckDuckGo search input

Starting URL: http://www.duckduckgo.com

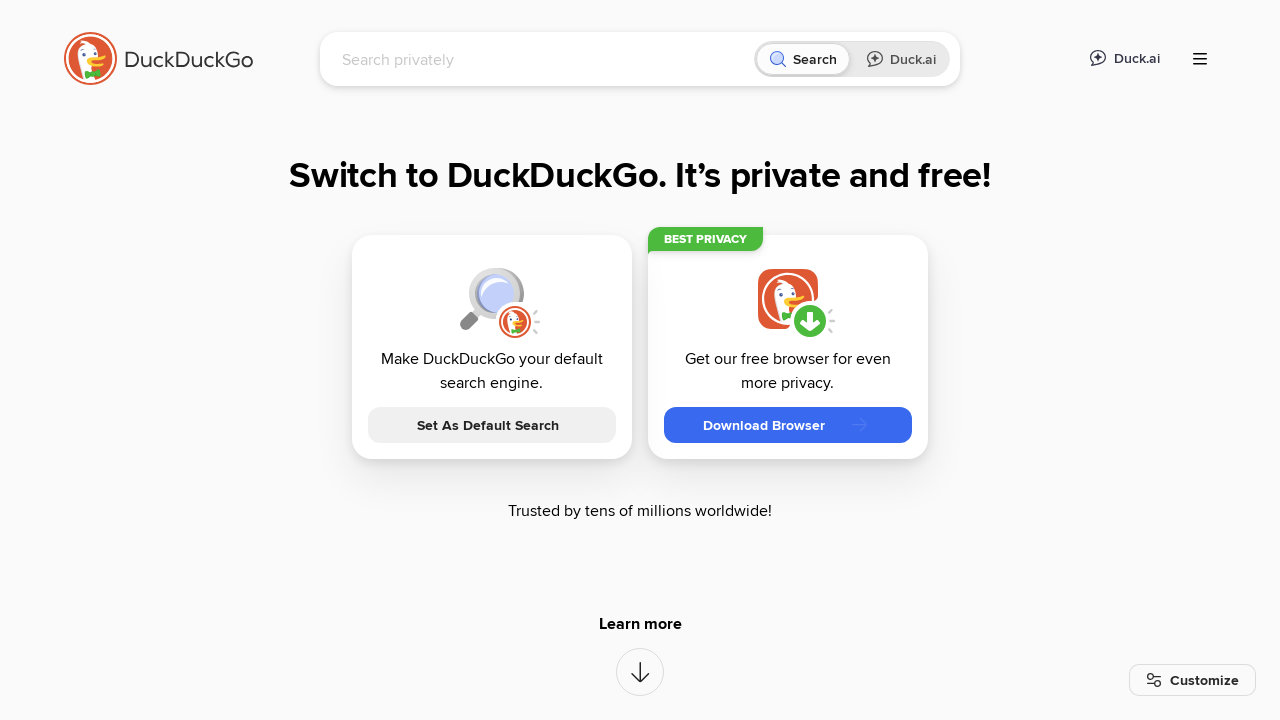

Filled DuckDuckGo search input with 'automation' on input[name='q']
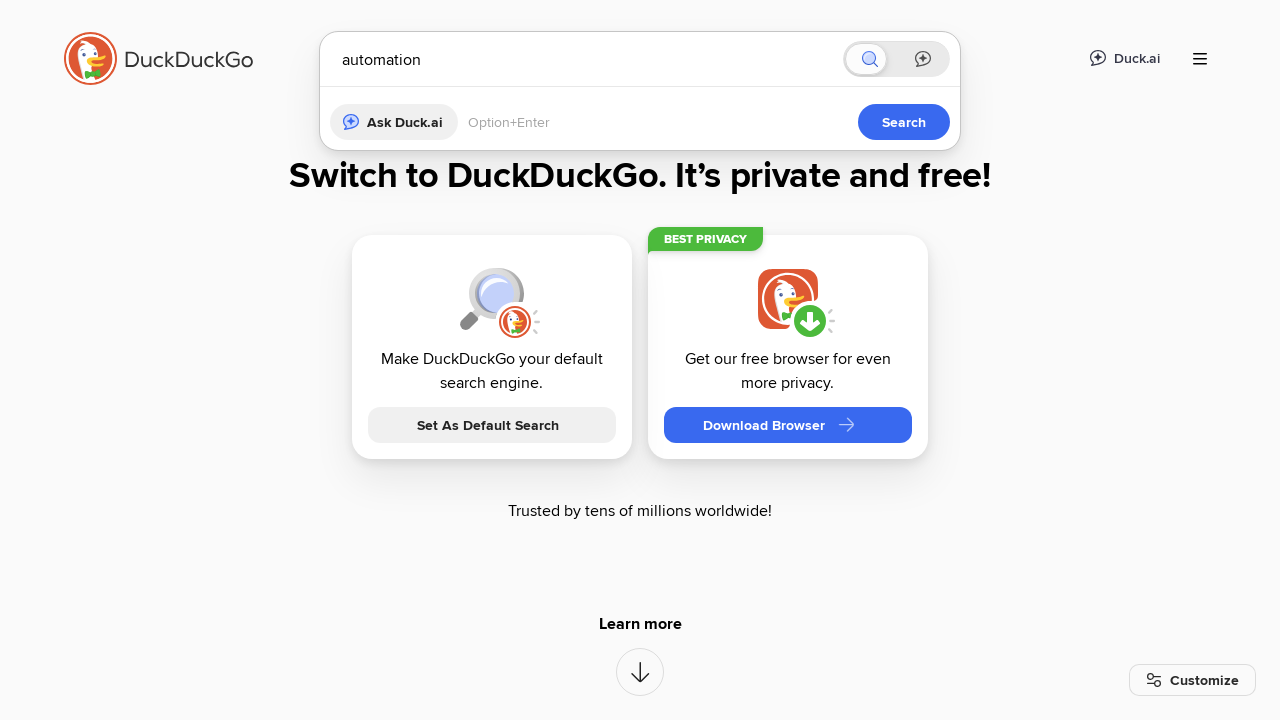

Evaluated that search input is the active element
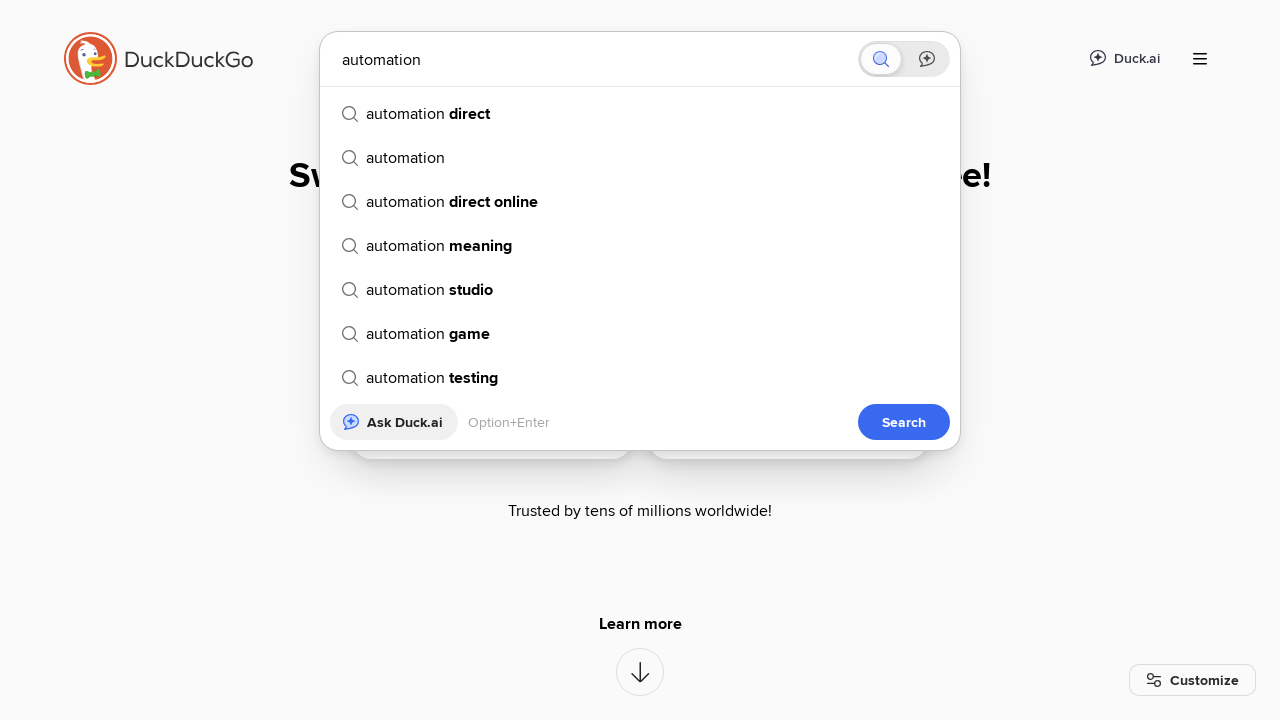

Asserted that search input is focused (active element)
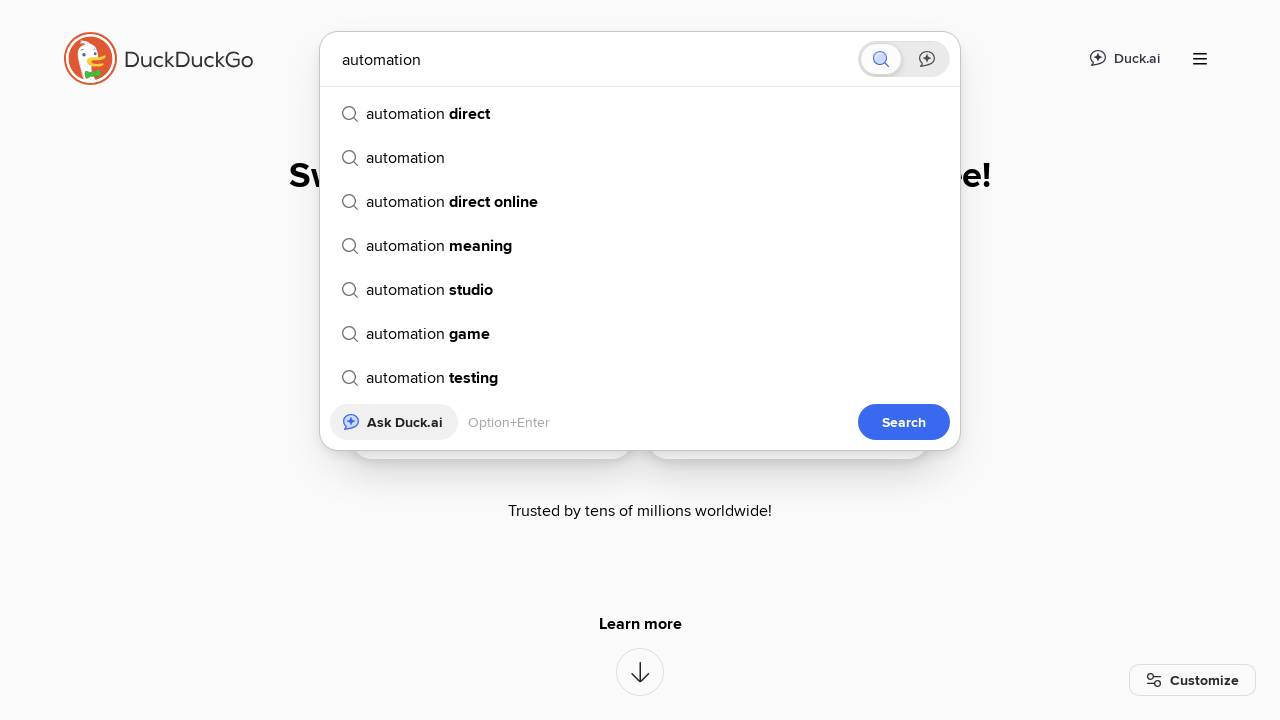

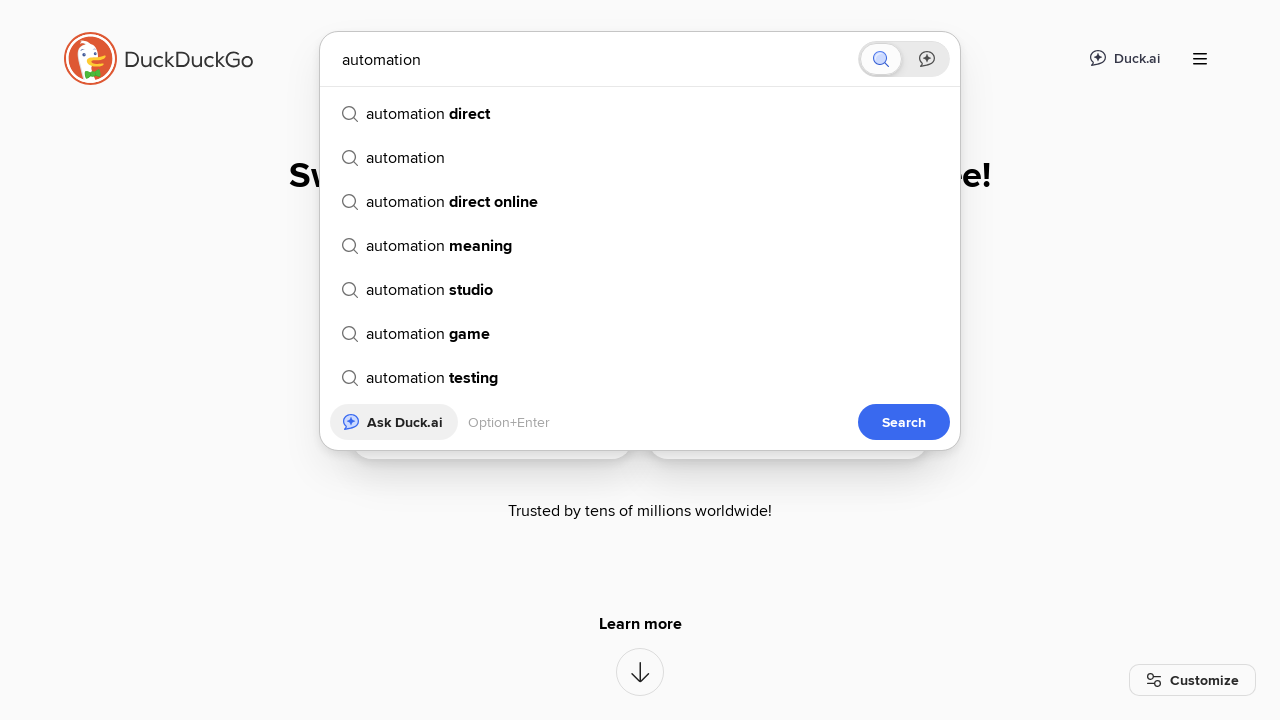